Demonstrates how to inject jQuery Growl notifications into a webpage using JavaScript execution to display custom notification messages

Starting URL: http://the-internet.herokuapp.com

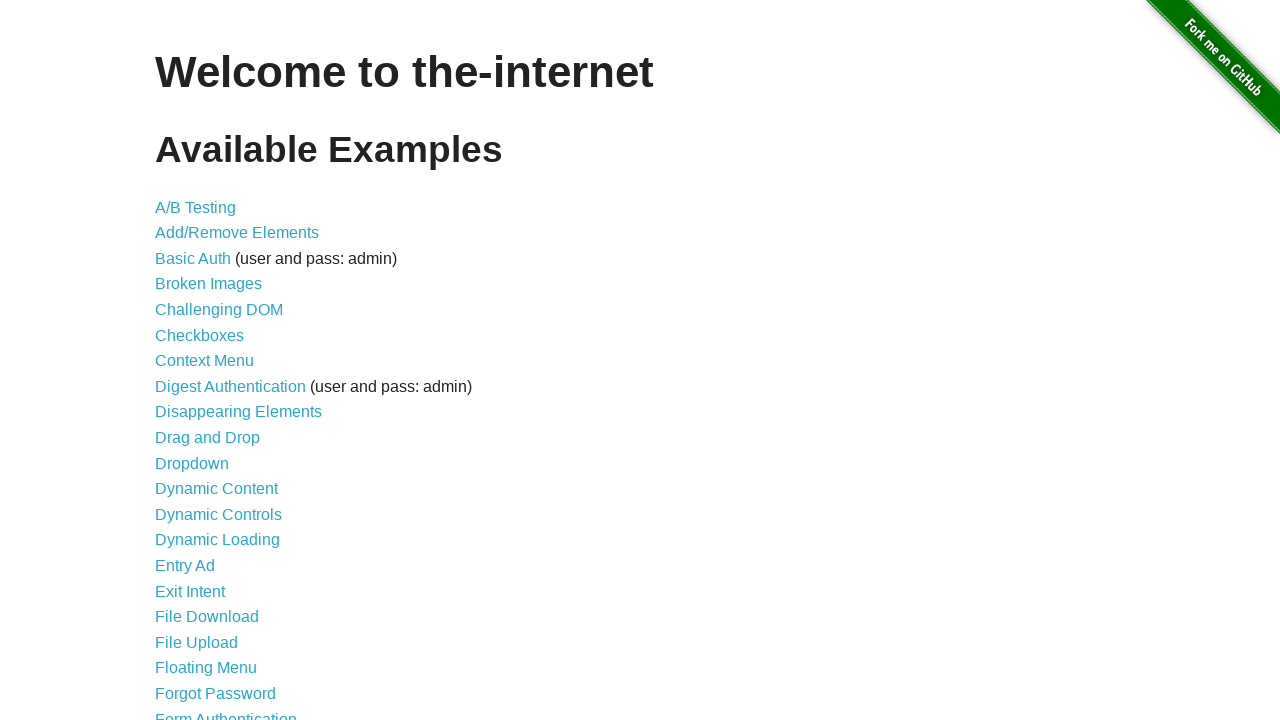

Injected jQuery library into the page
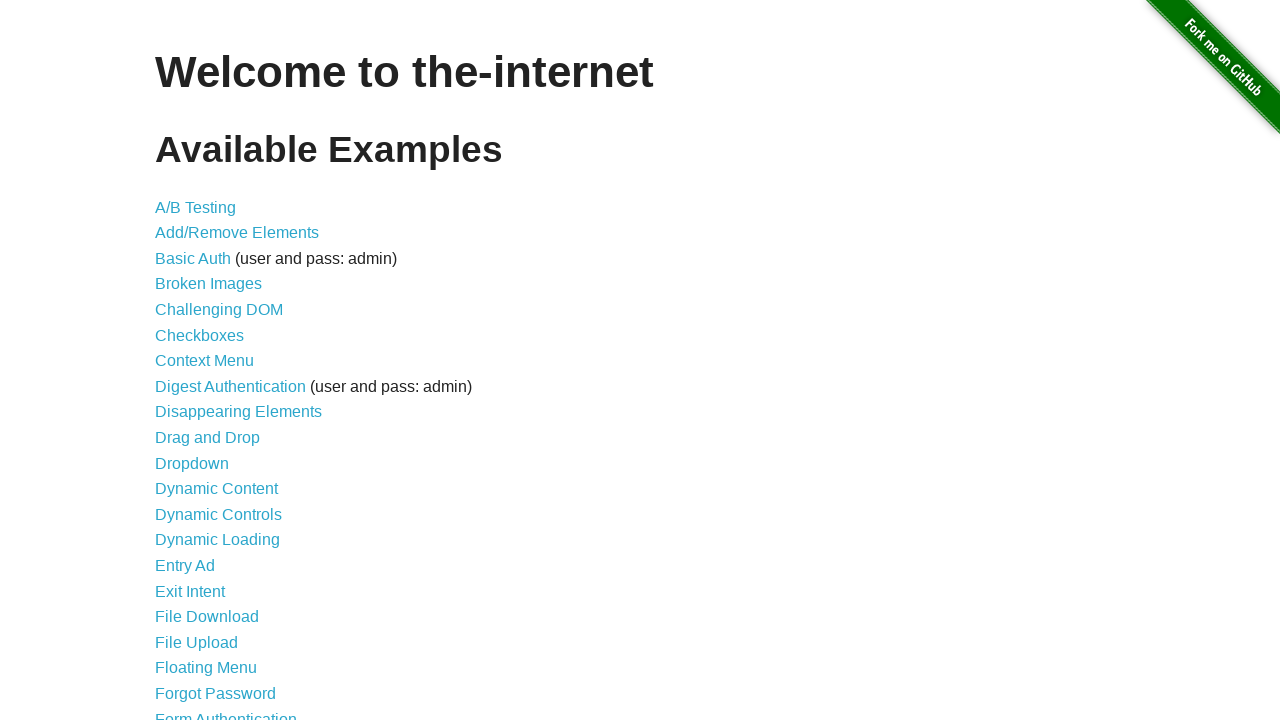

Waited 1 second for jQuery to load
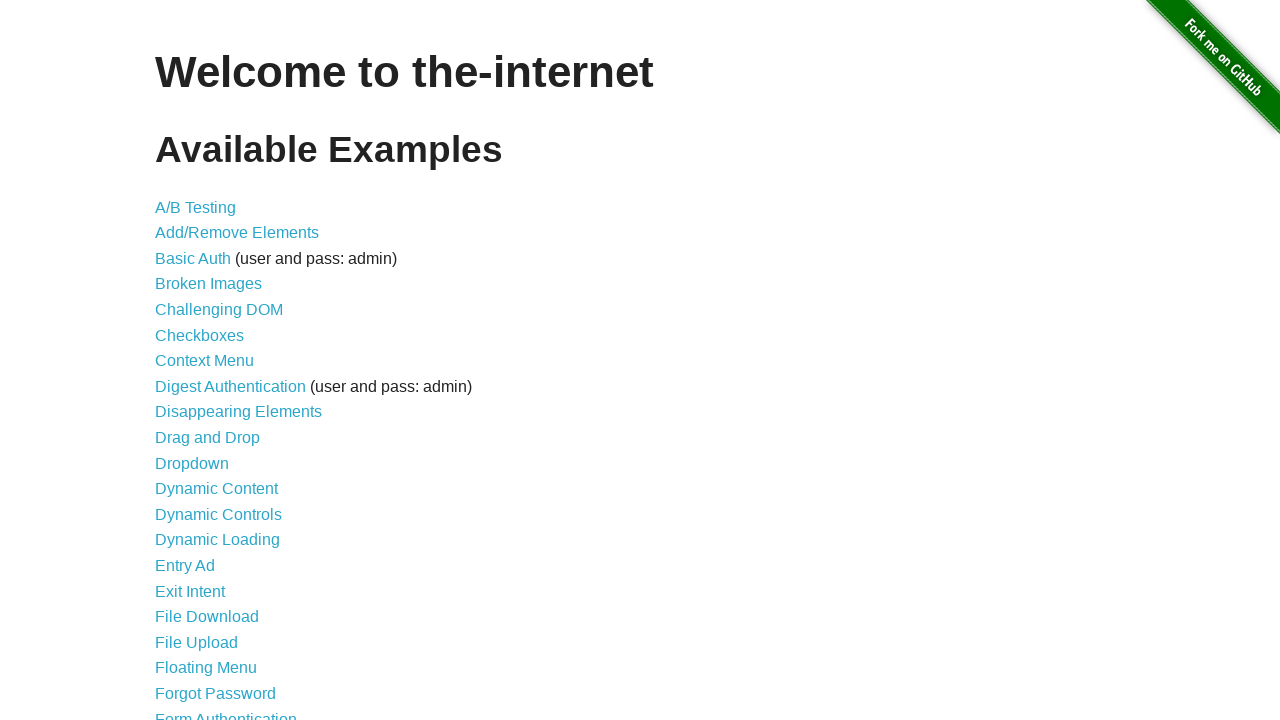

Loaded jquery-growl JavaScript library
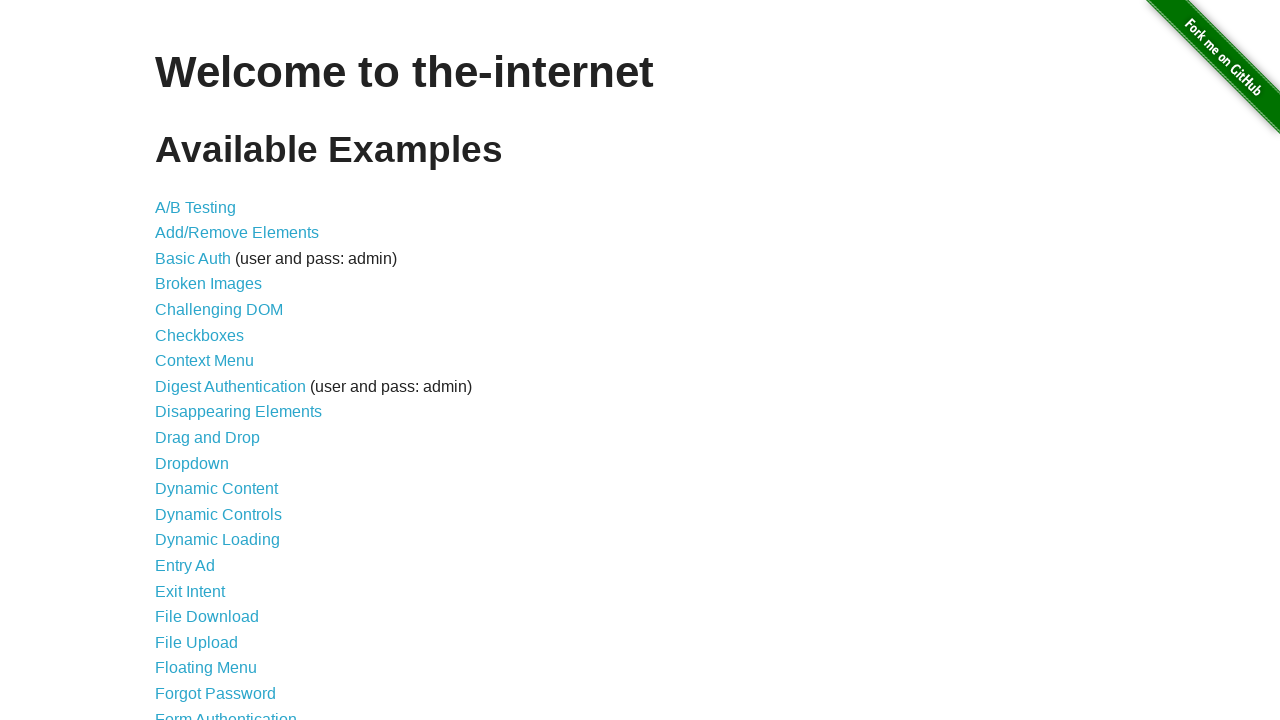

Injected jquery-growl CSS stylesheet into the page
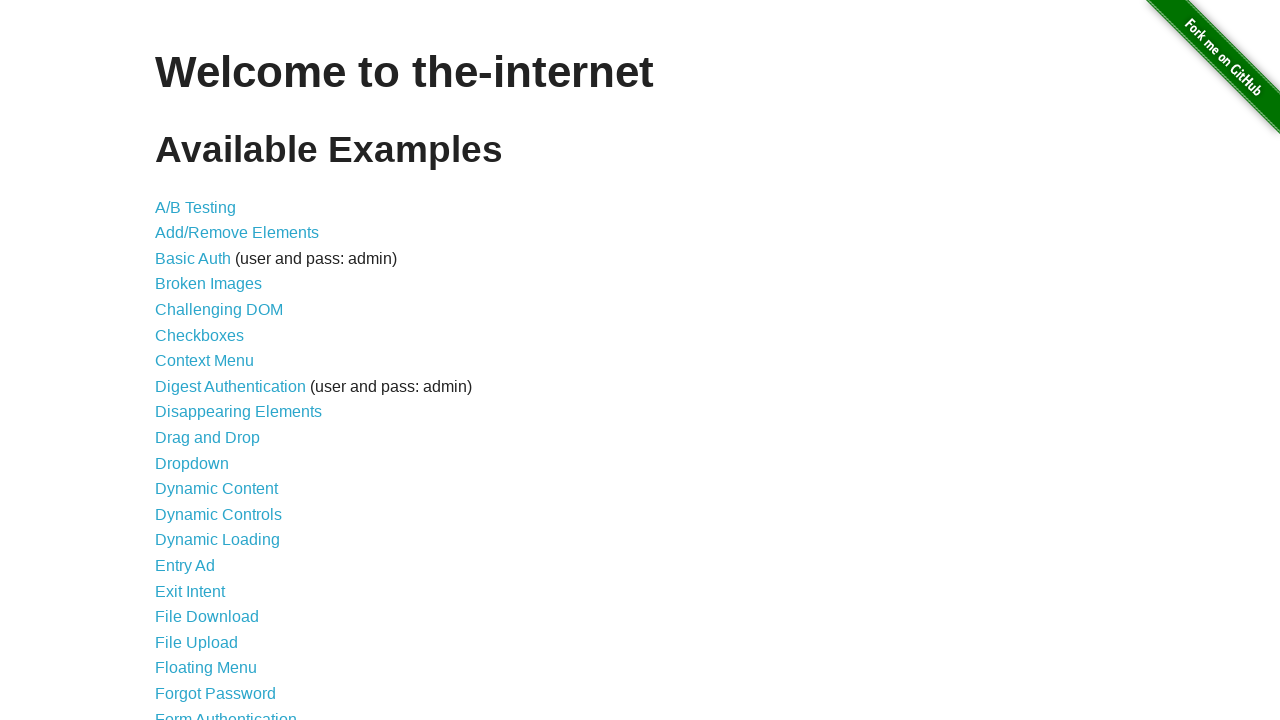

Waited 2 seconds for resources to load
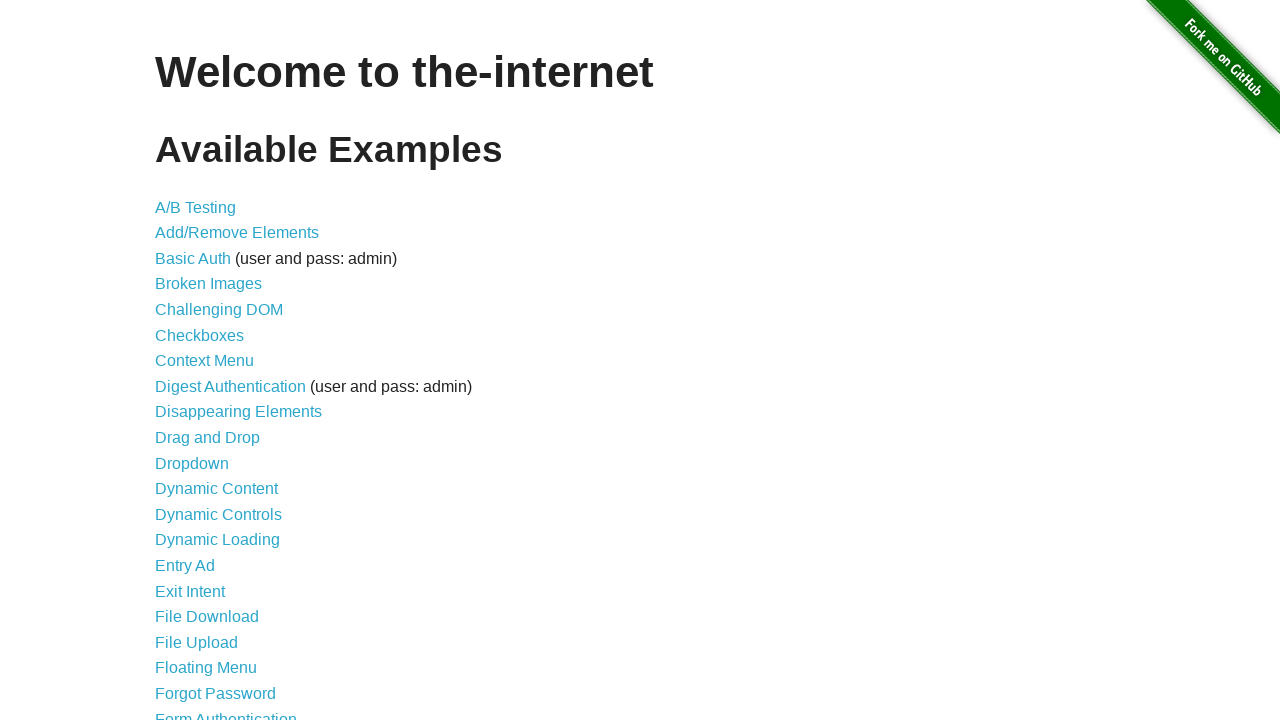

Displayed growl notification with title 'GET' and message '/'
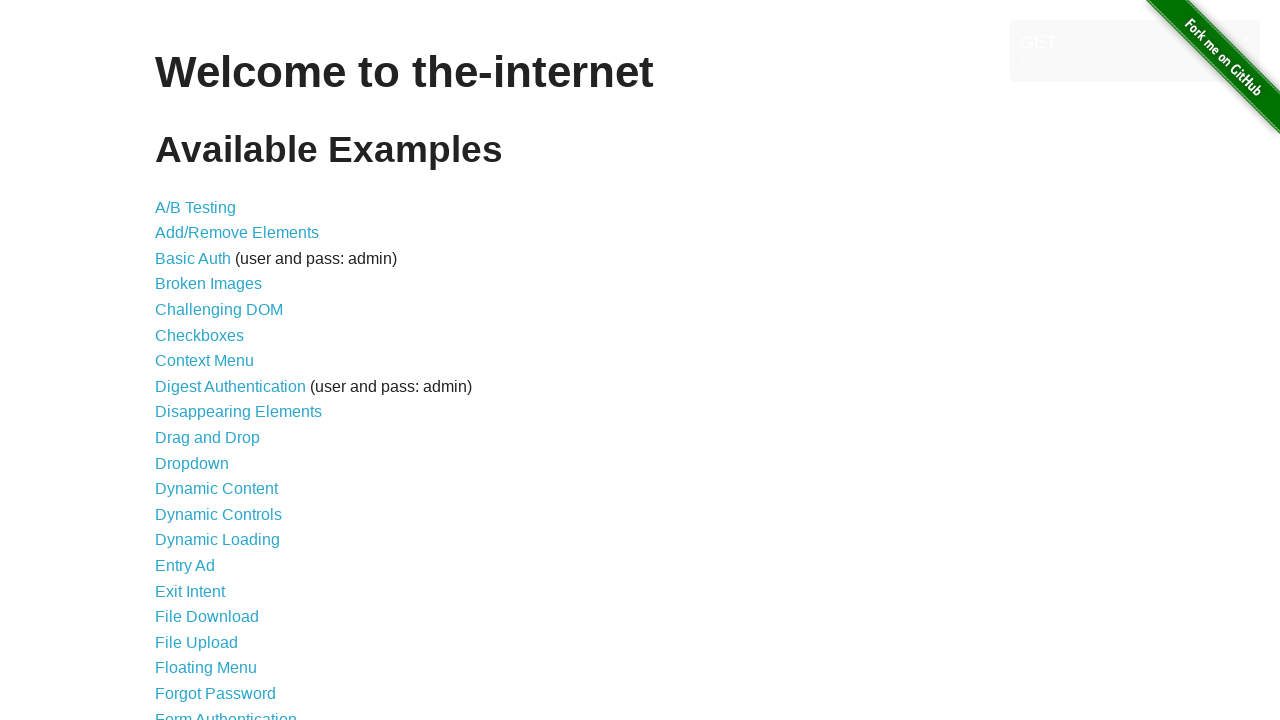

Waited 3 seconds to view notification
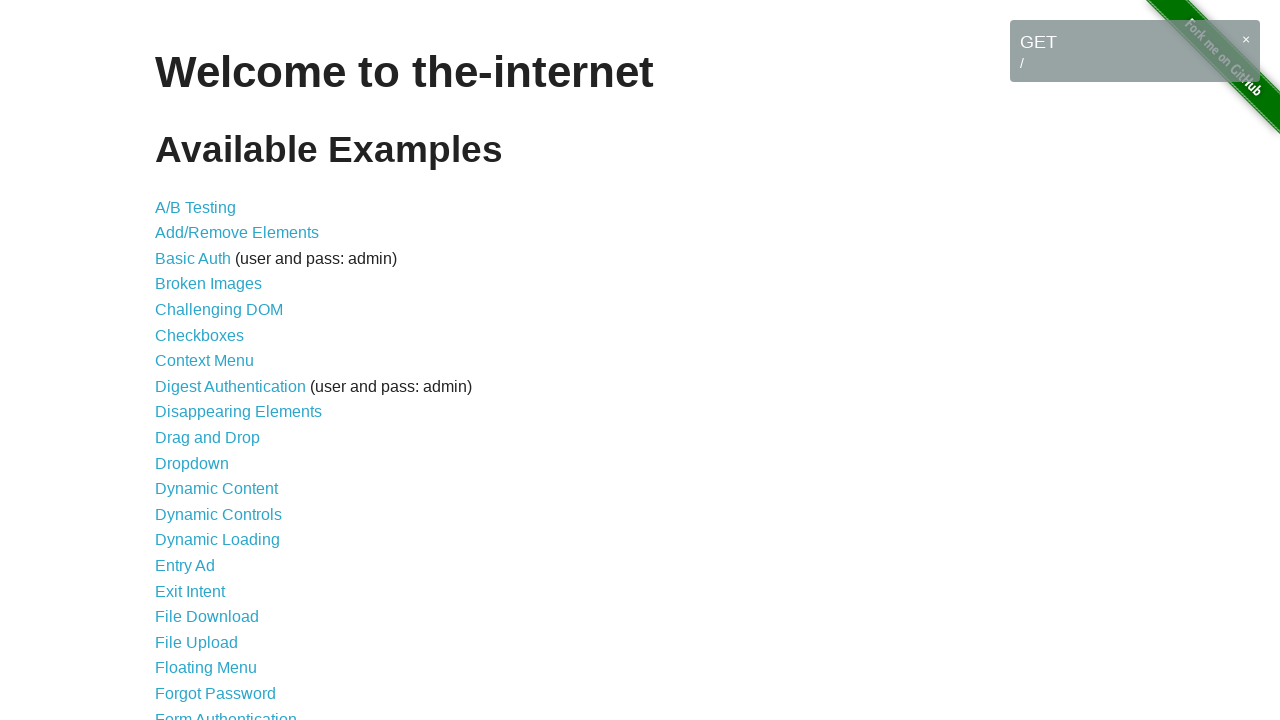

Displayed error growl notification
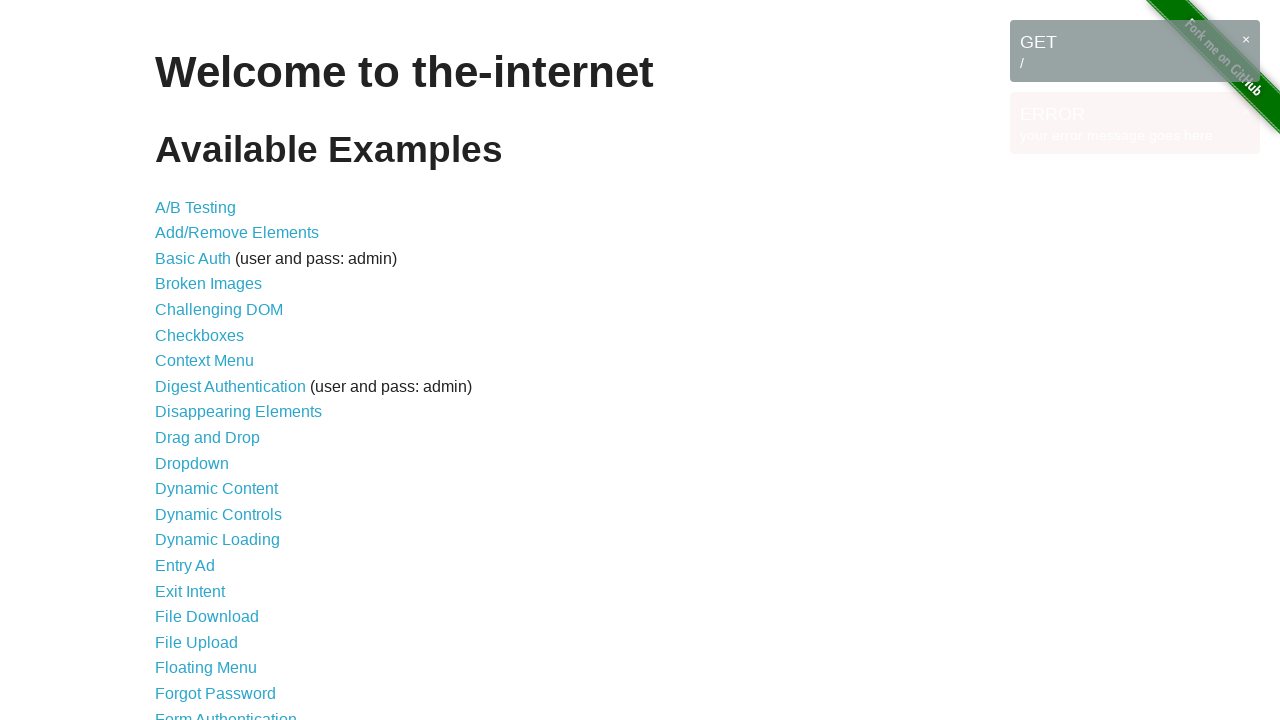

Displayed notice growl notification
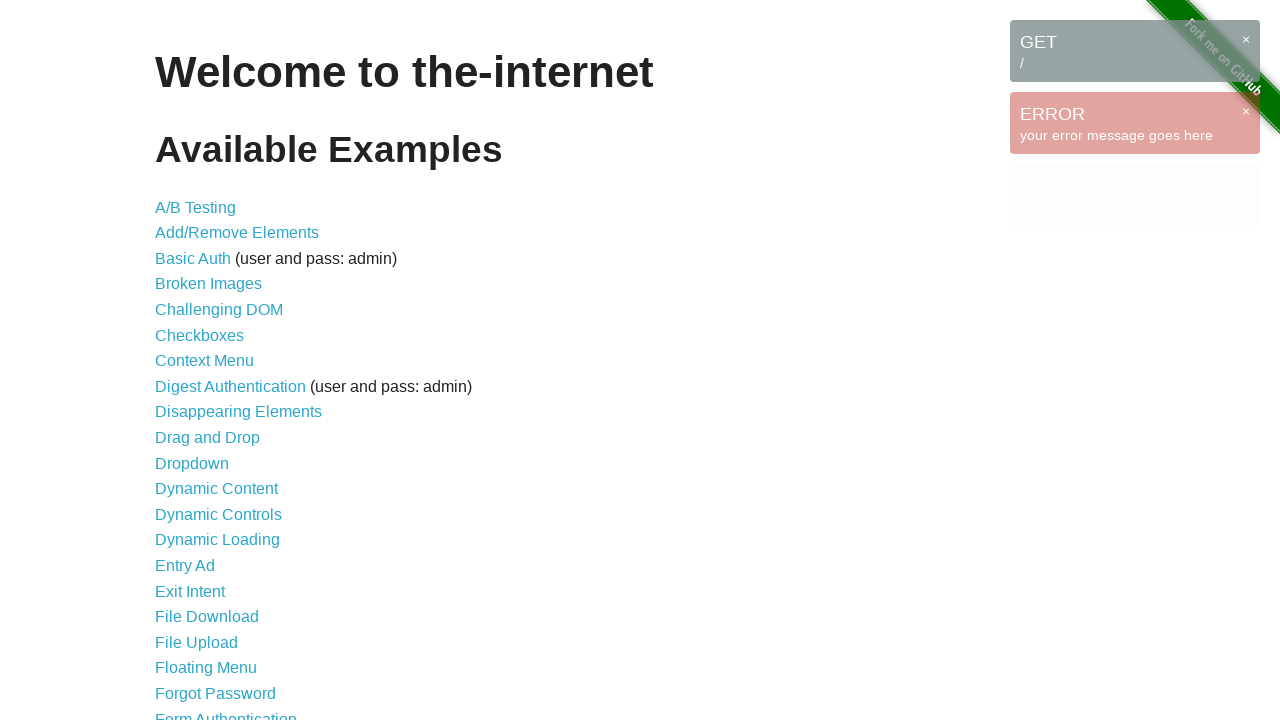

Displayed warning growl notification
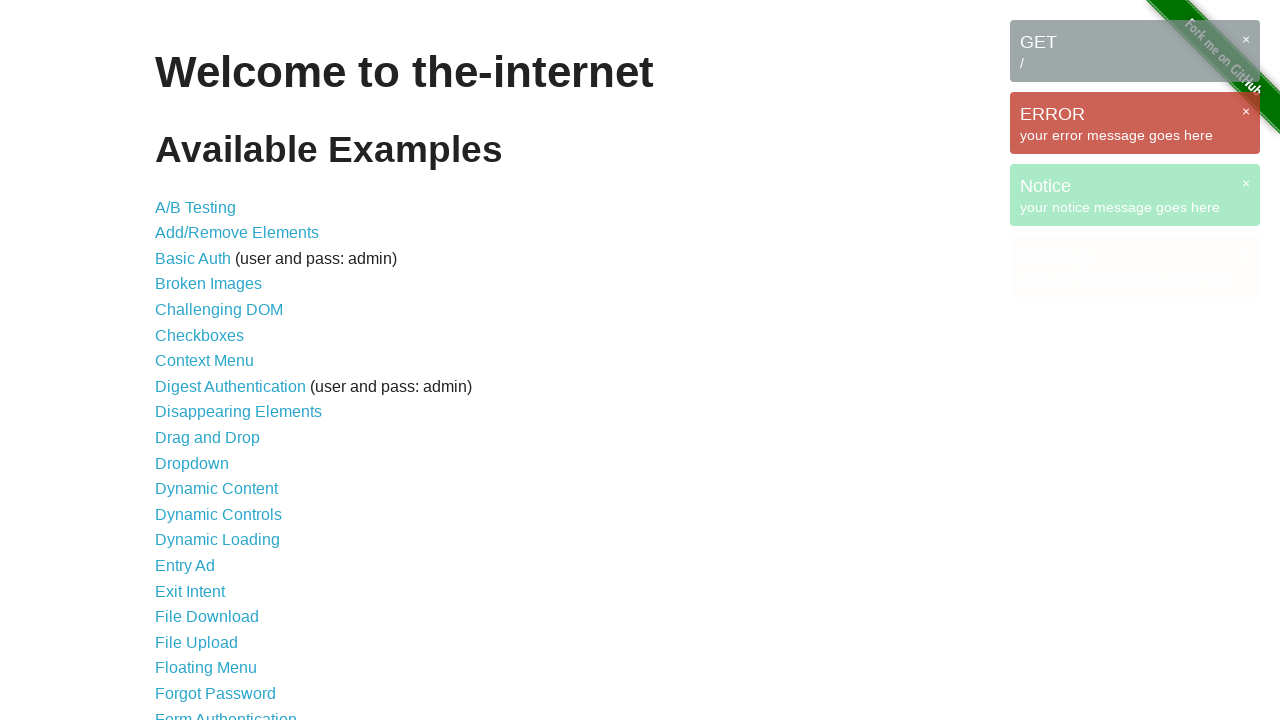

Waited 3 seconds to view all notifications
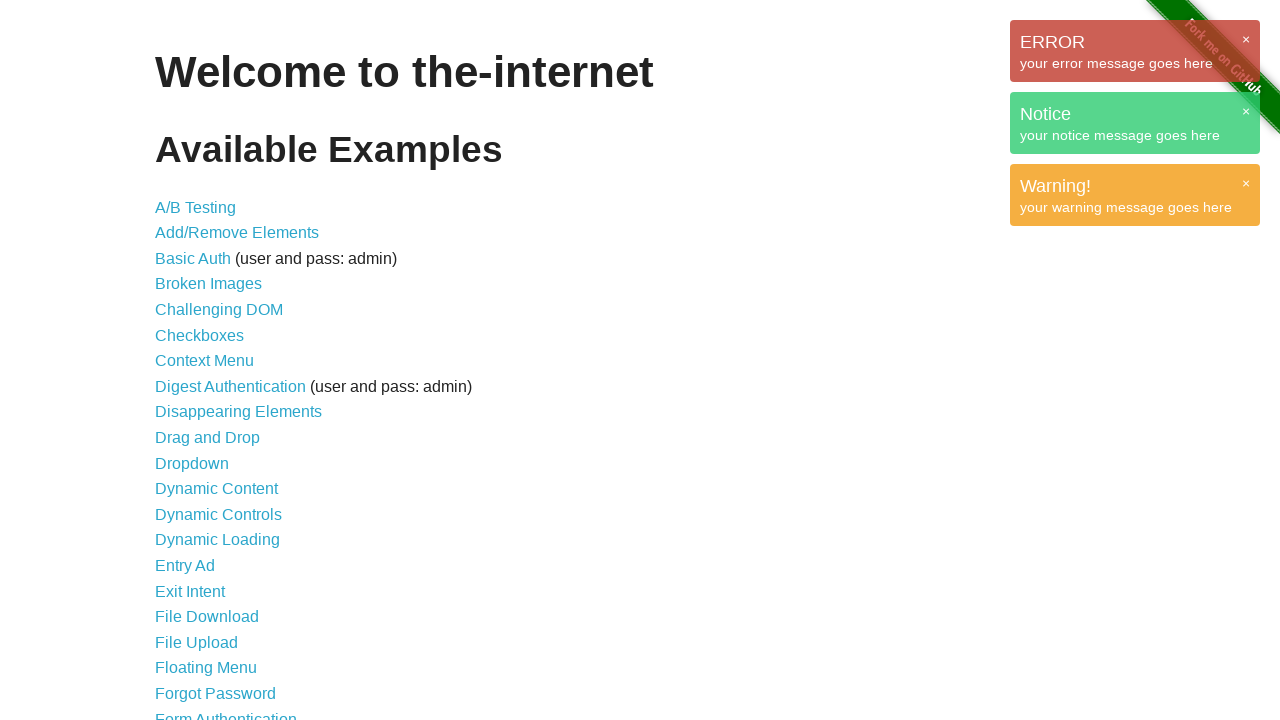

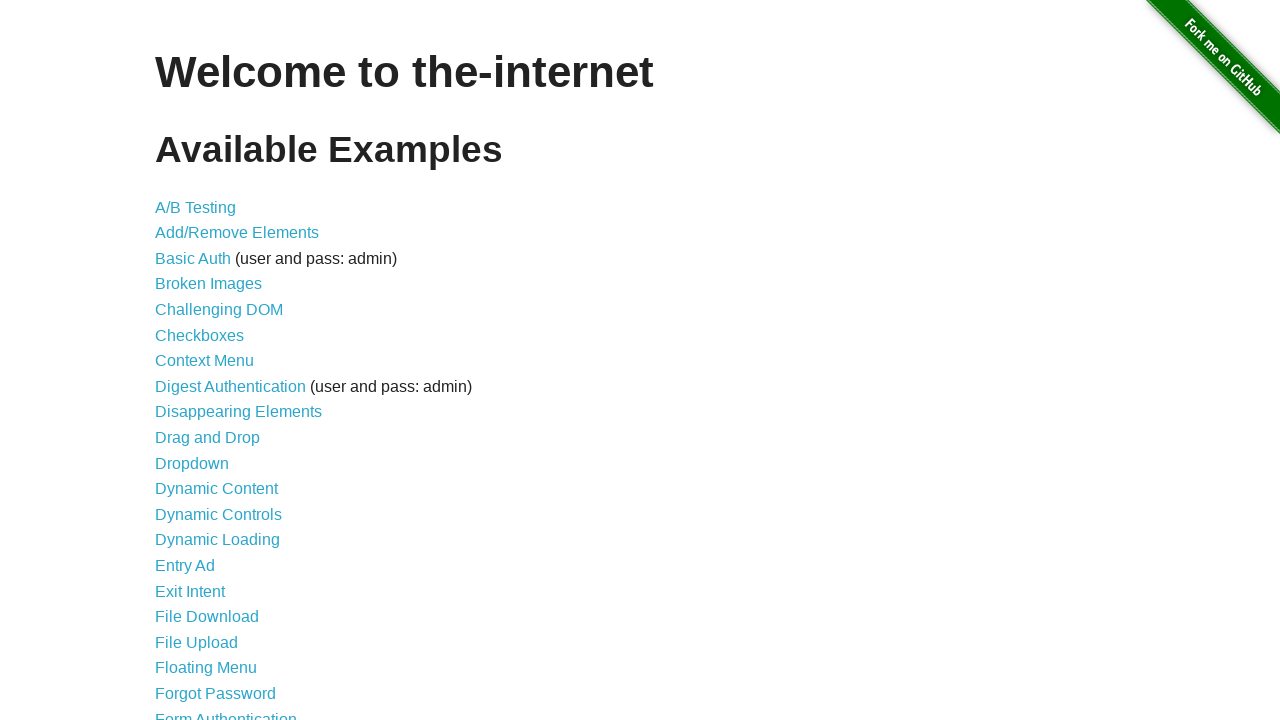